Tests checkbox interaction by clicking on two checkboxes on a demo page - first to check an unchecked box, then to uncheck an already checked box

Starting URL: https://the-internet.herokuapp.com/checkboxes

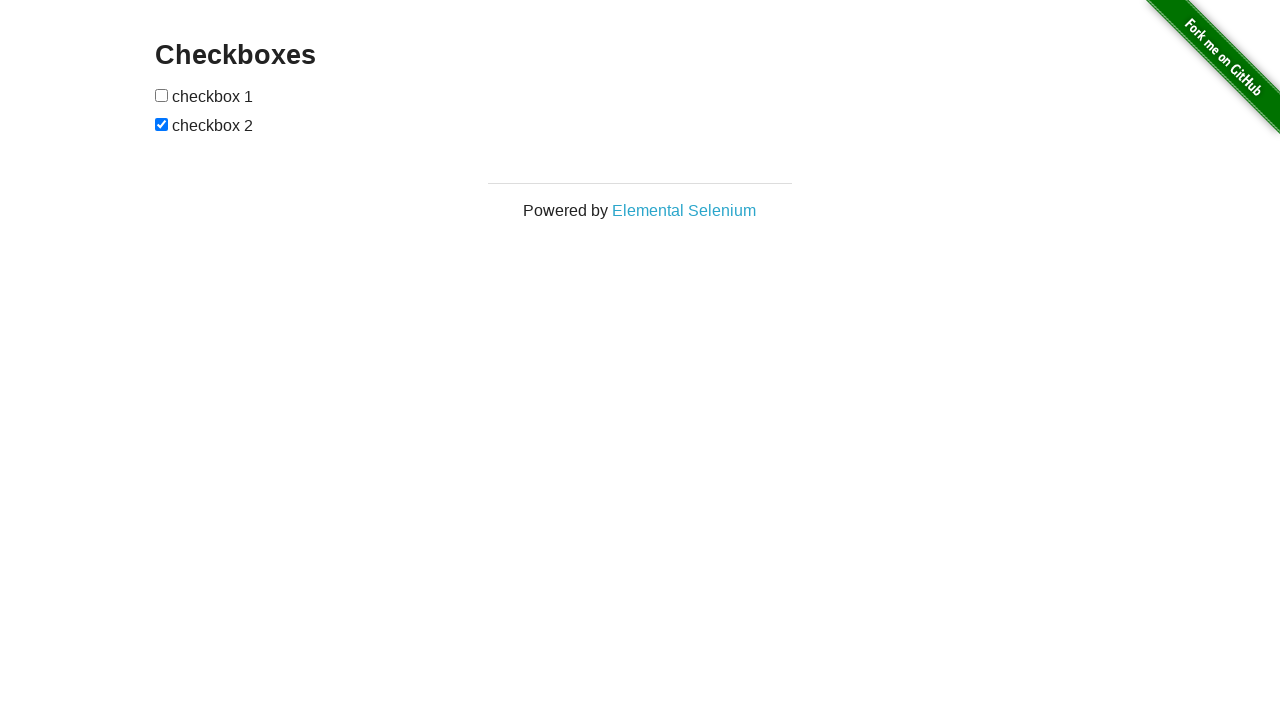

Clicked the first checkbox to check it at (162, 95) on #checkboxes > input[type=checkbox]:nth-child(1)
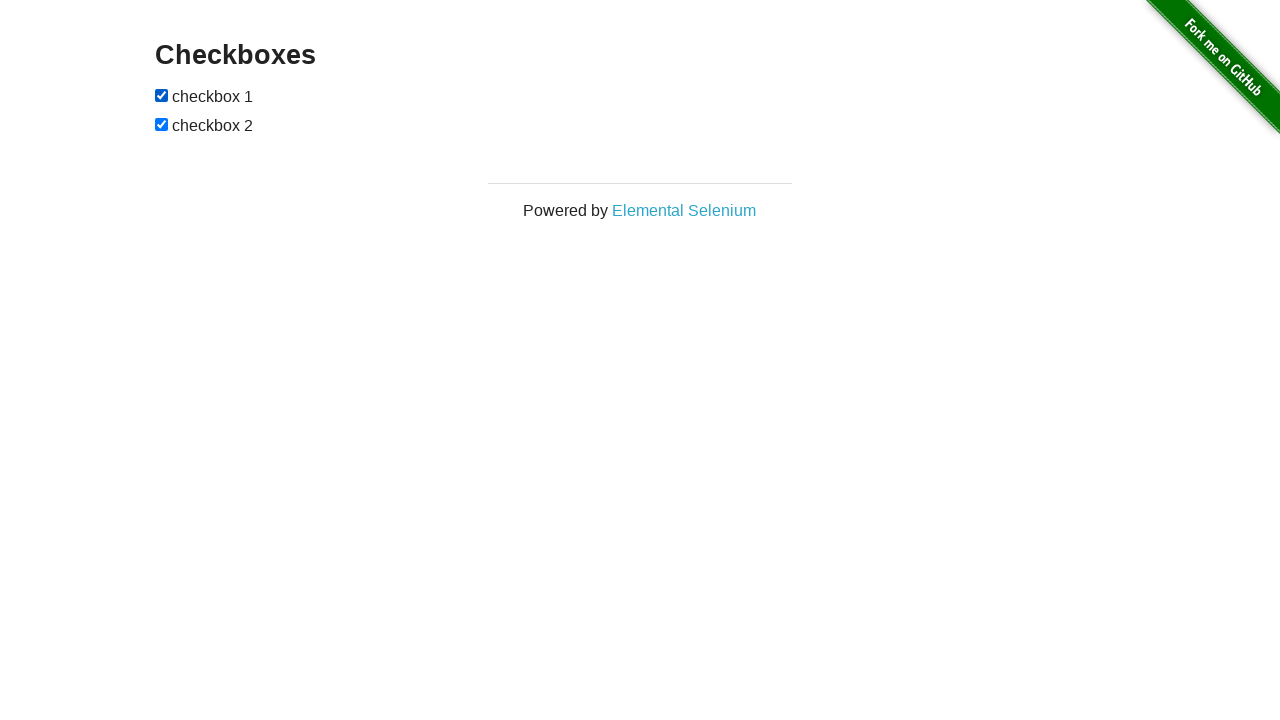

Clicked the second checkbox to uncheck it at (162, 124) on #checkboxes > input[type=checkbox]:nth-child(3)
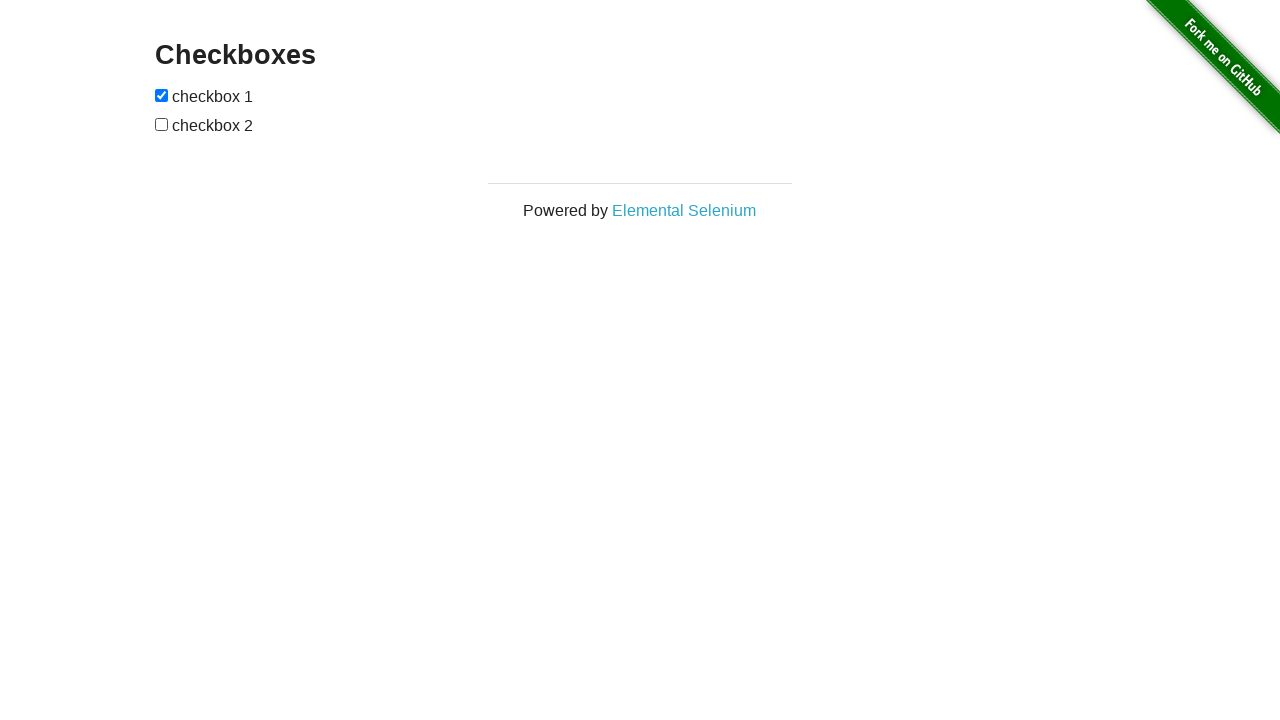

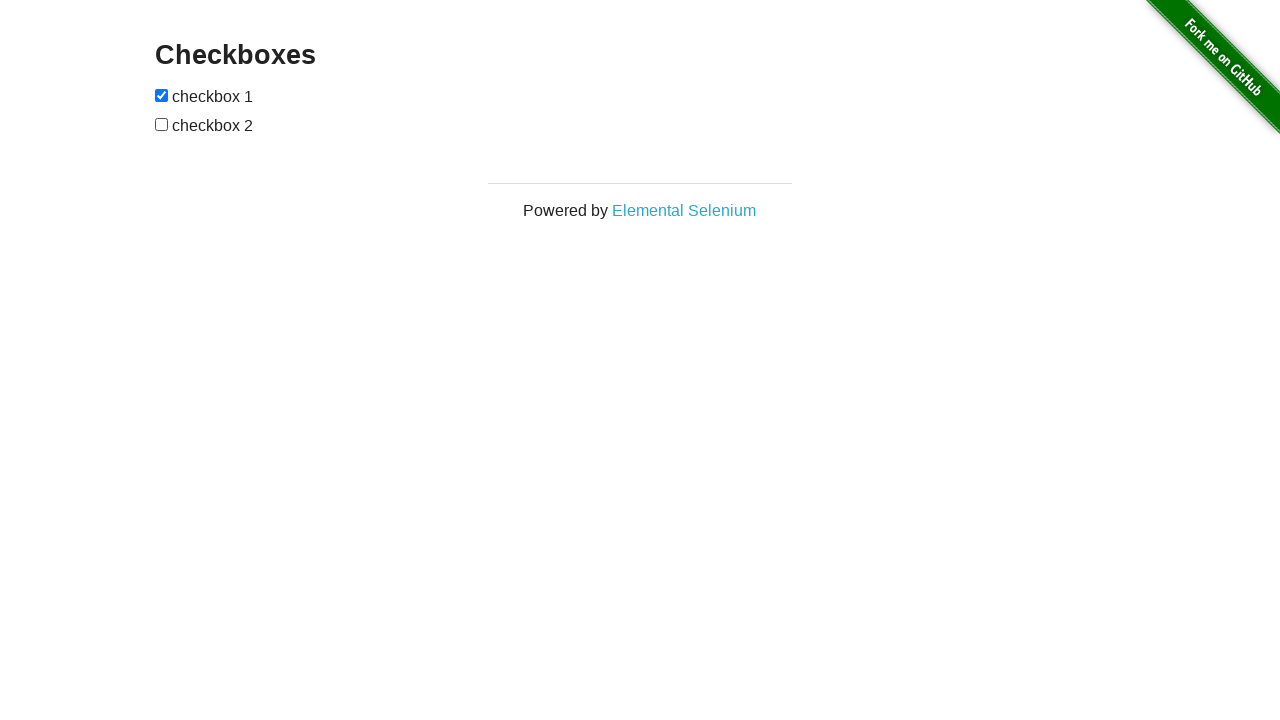